Tests key press functionality by navigating to the Key Presses page and verifying that various key presses (Arrow Down, F3, Alt, Control, Space, Shift) are correctly detected and displayed.

Starting URL: http://the-internet.herokuapp.com/

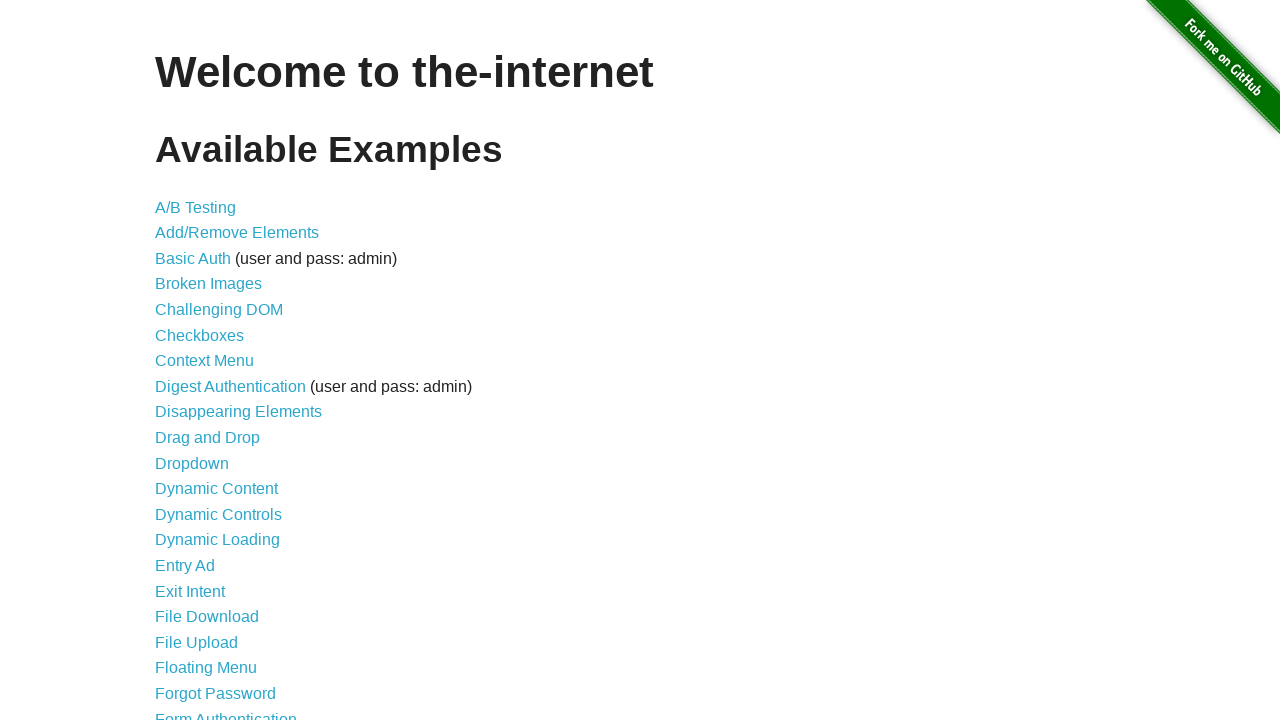

Clicked on 'Key Presses' link to navigate to the key press test page at (200, 360) on a[href='/key_presses']
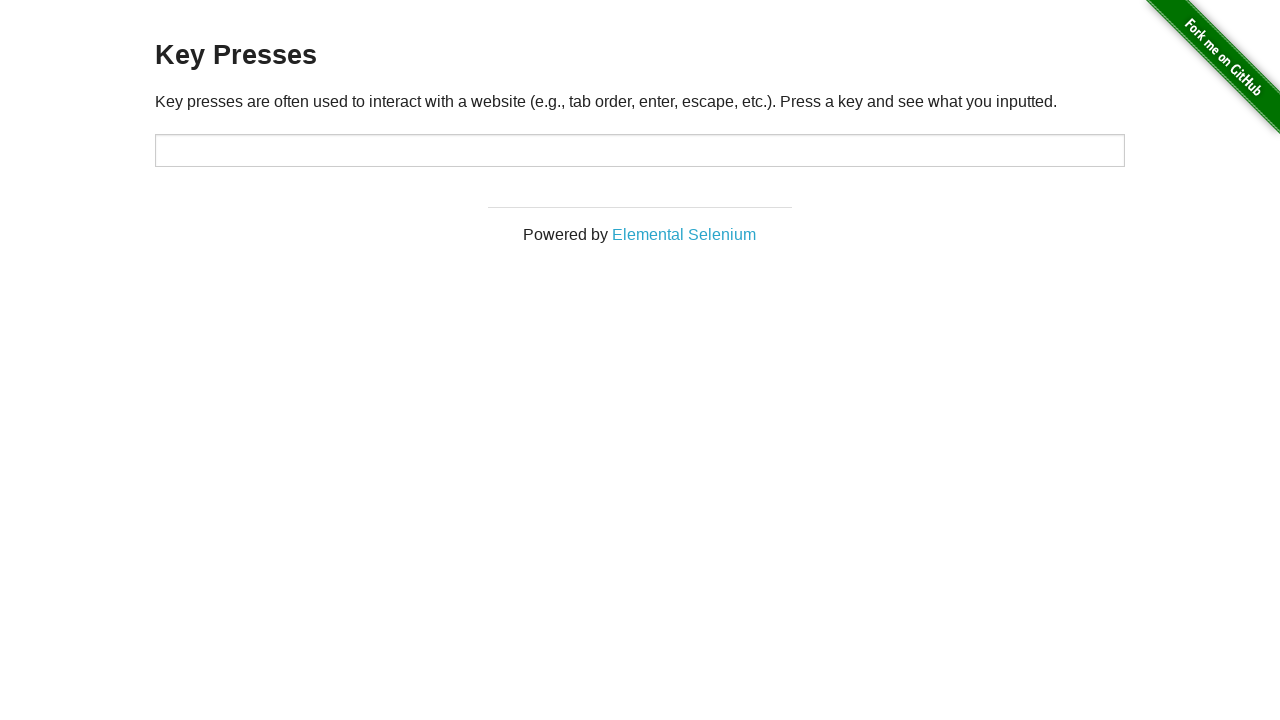

Key press input area loaded and is visible
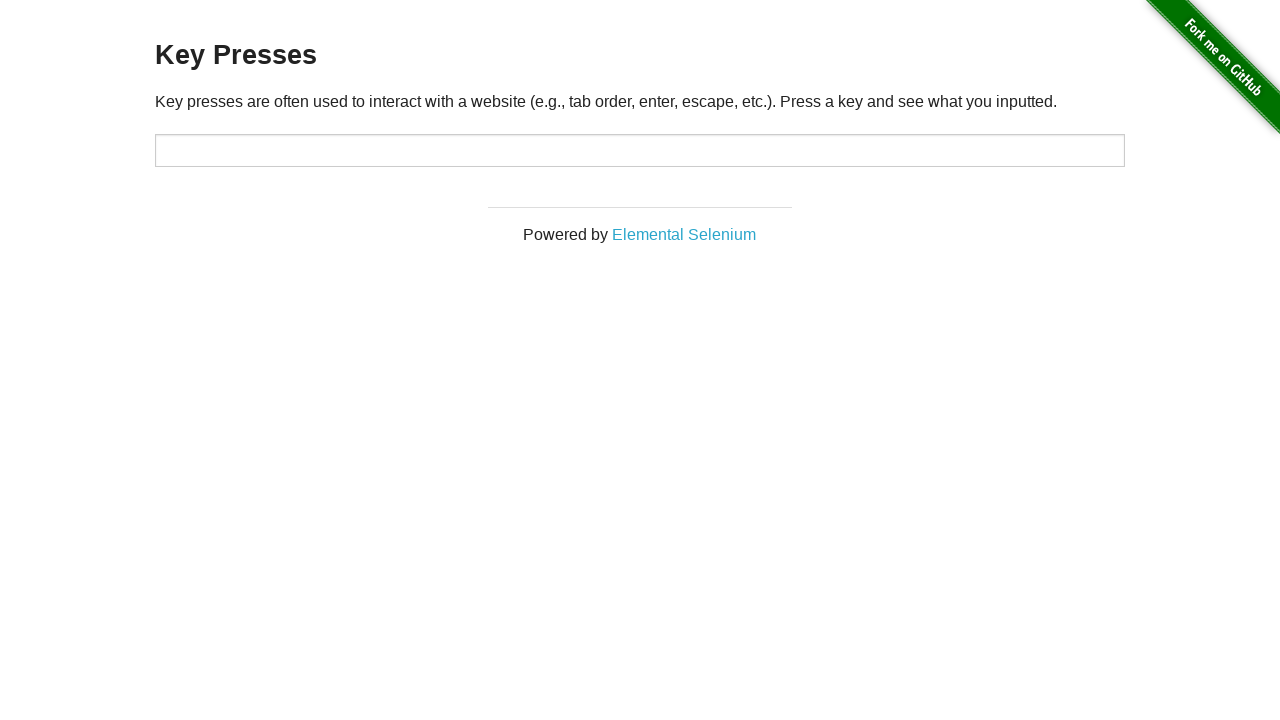

Pressed Arrow Down key on #target
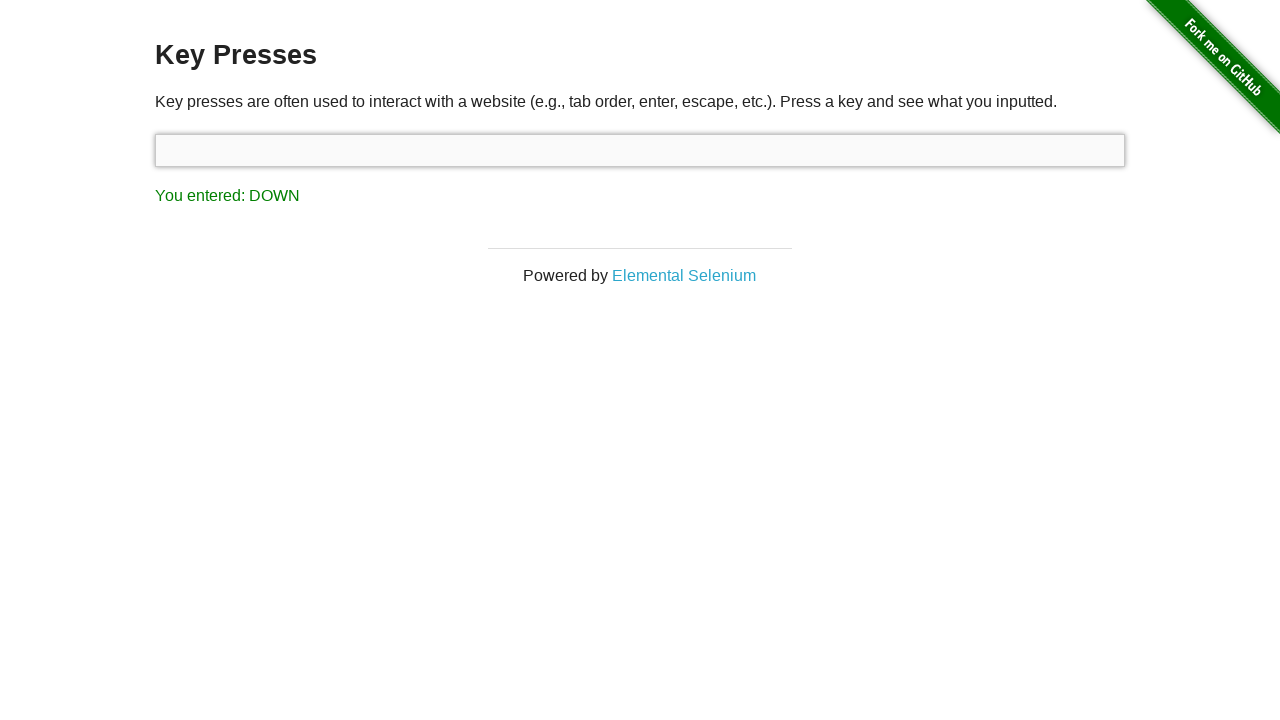

Verified that Arrow Down key press was detected and displayed correctly
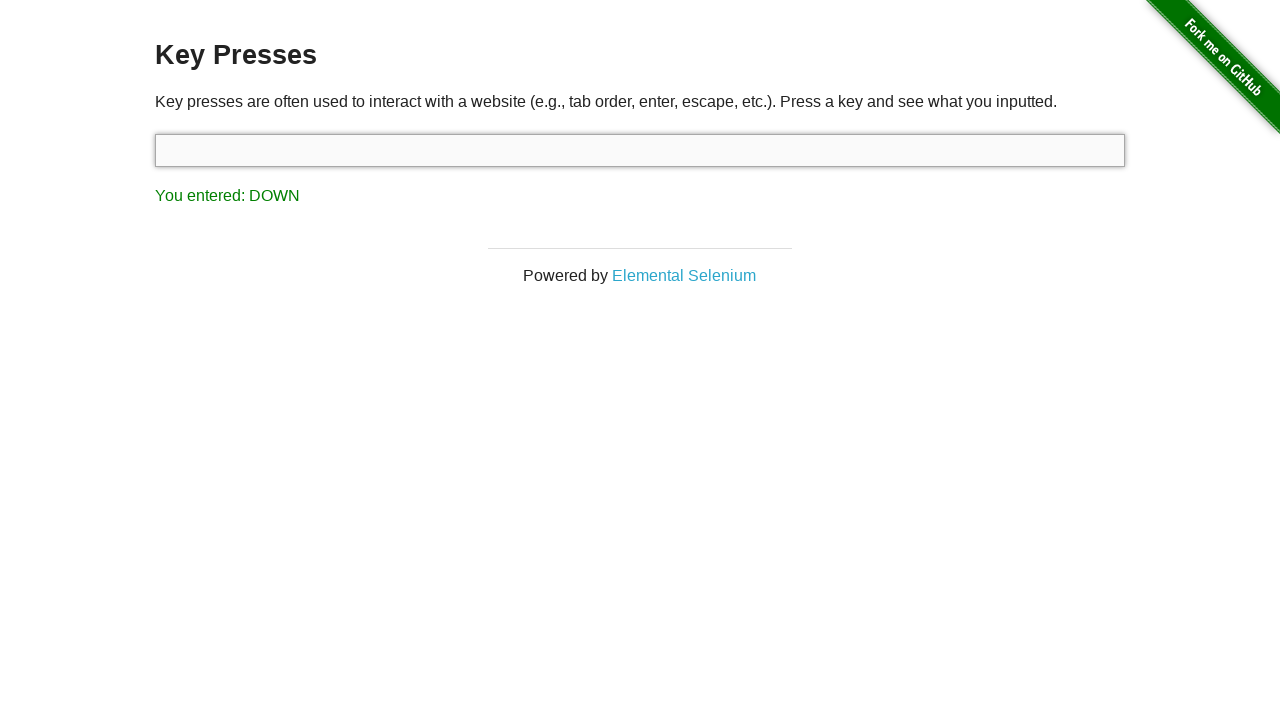

Pressed F3 key on #target
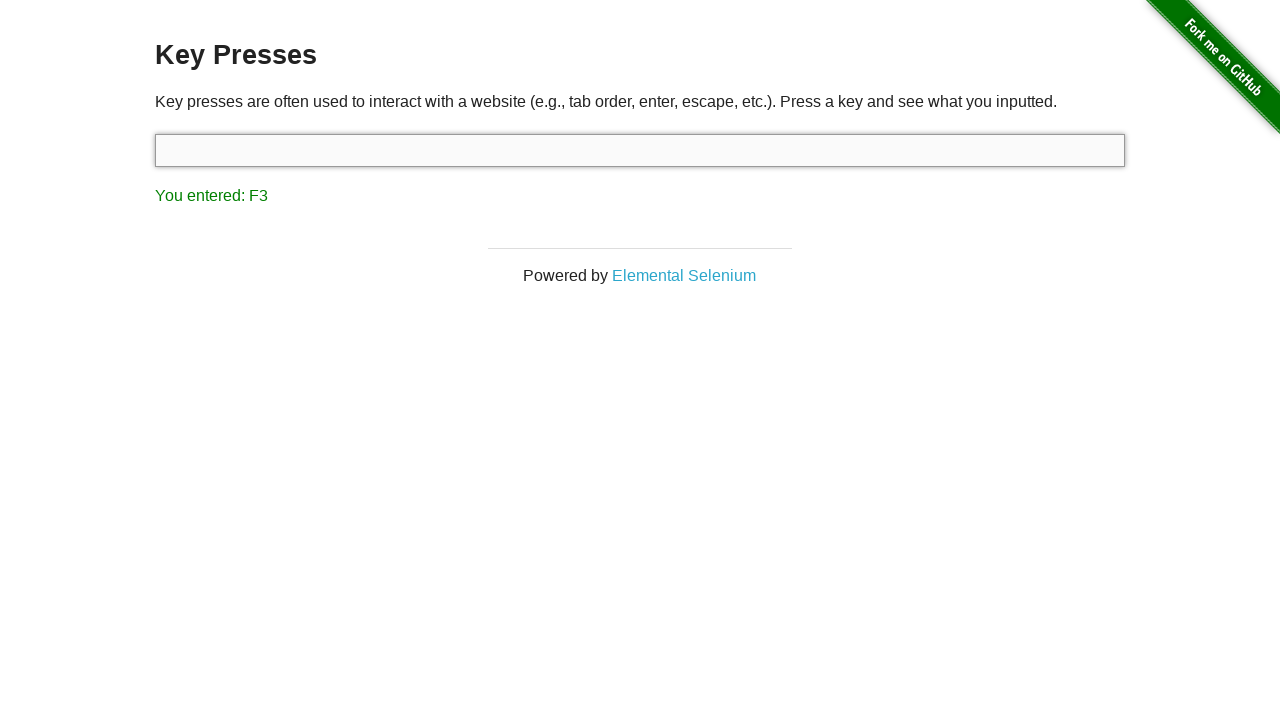

Verified that F3 key press was detected and displayed correctly
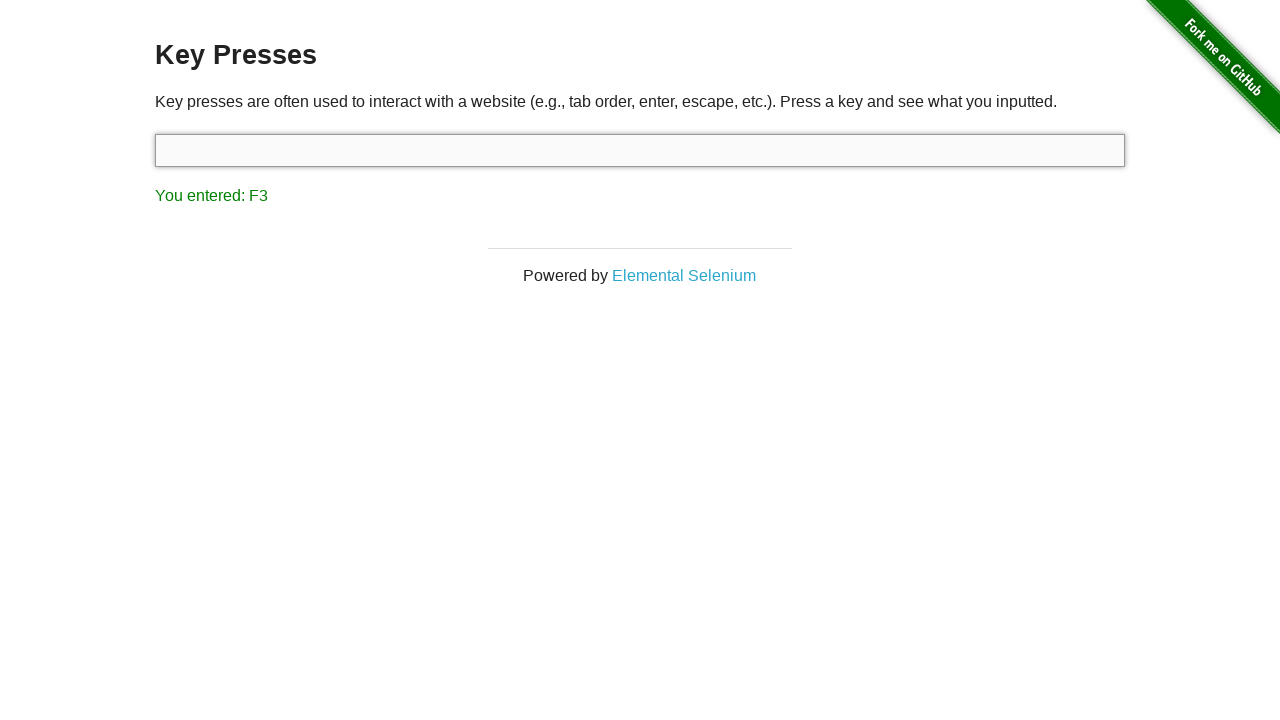

Pressed Alt key on #target
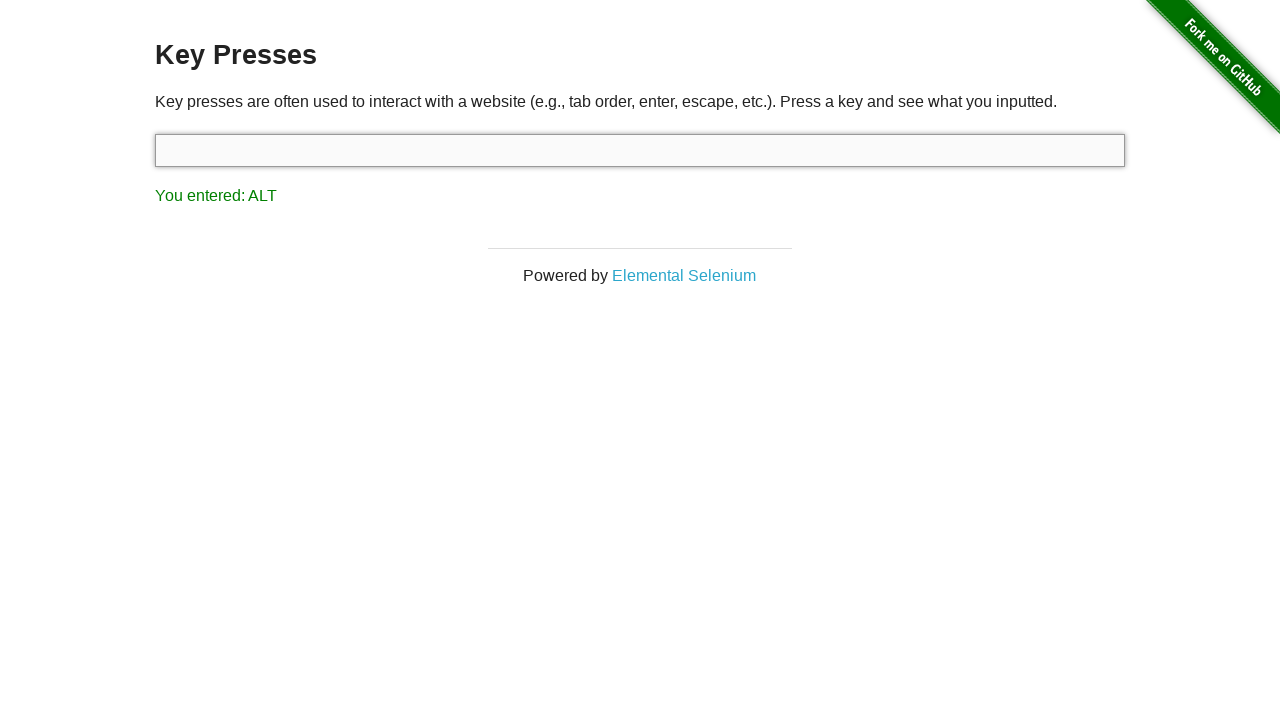

Verified that Alt key press was detected and displayed correctly
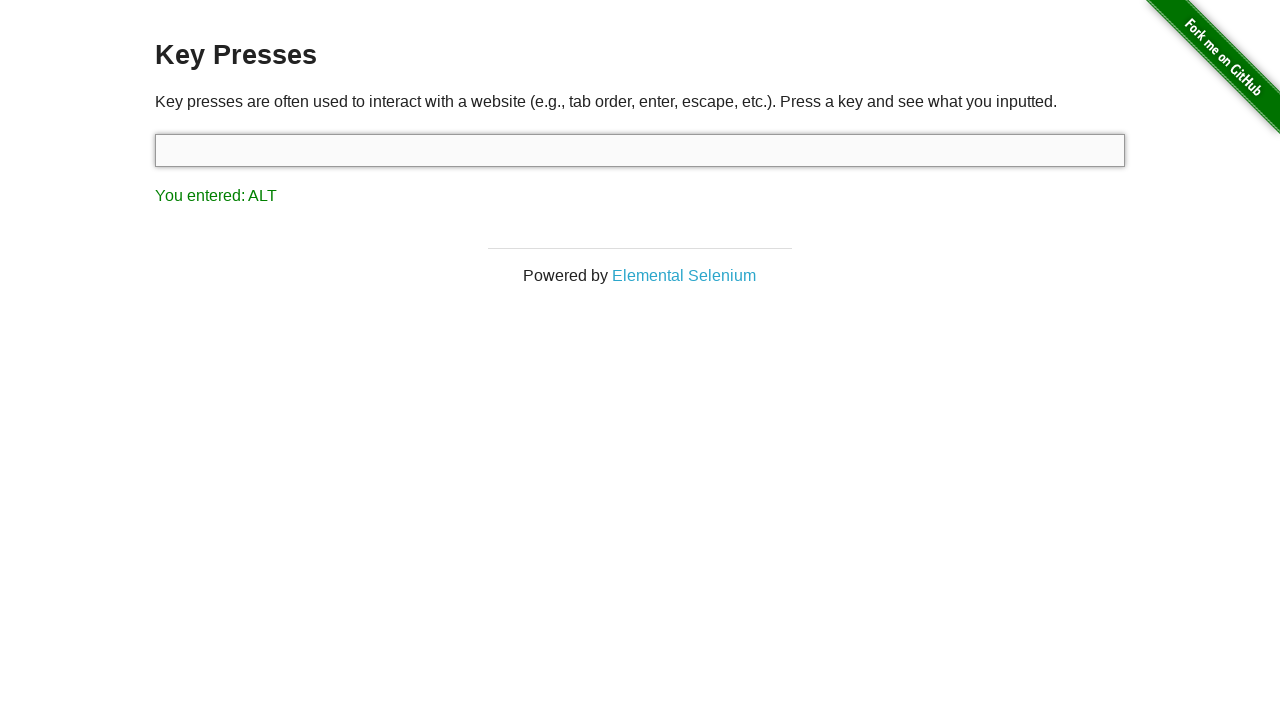

Pressed Control key on #target
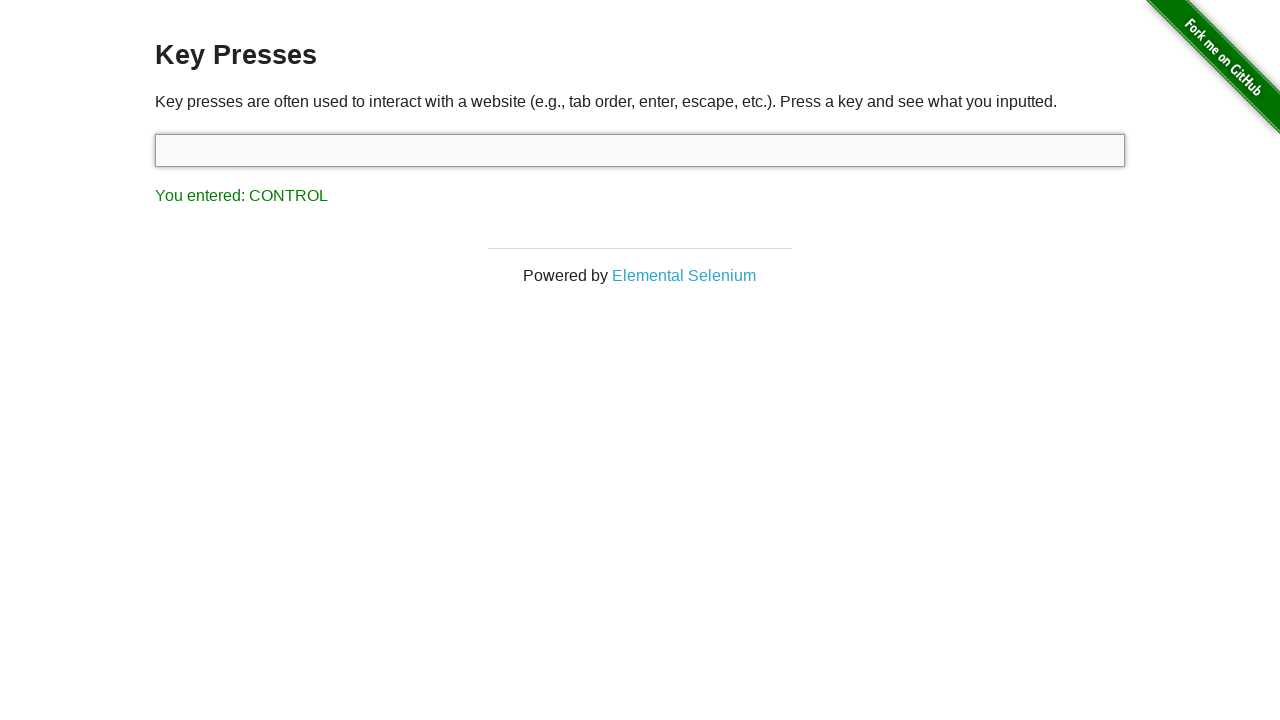

Verified that Control key press was detected and displayed correctly
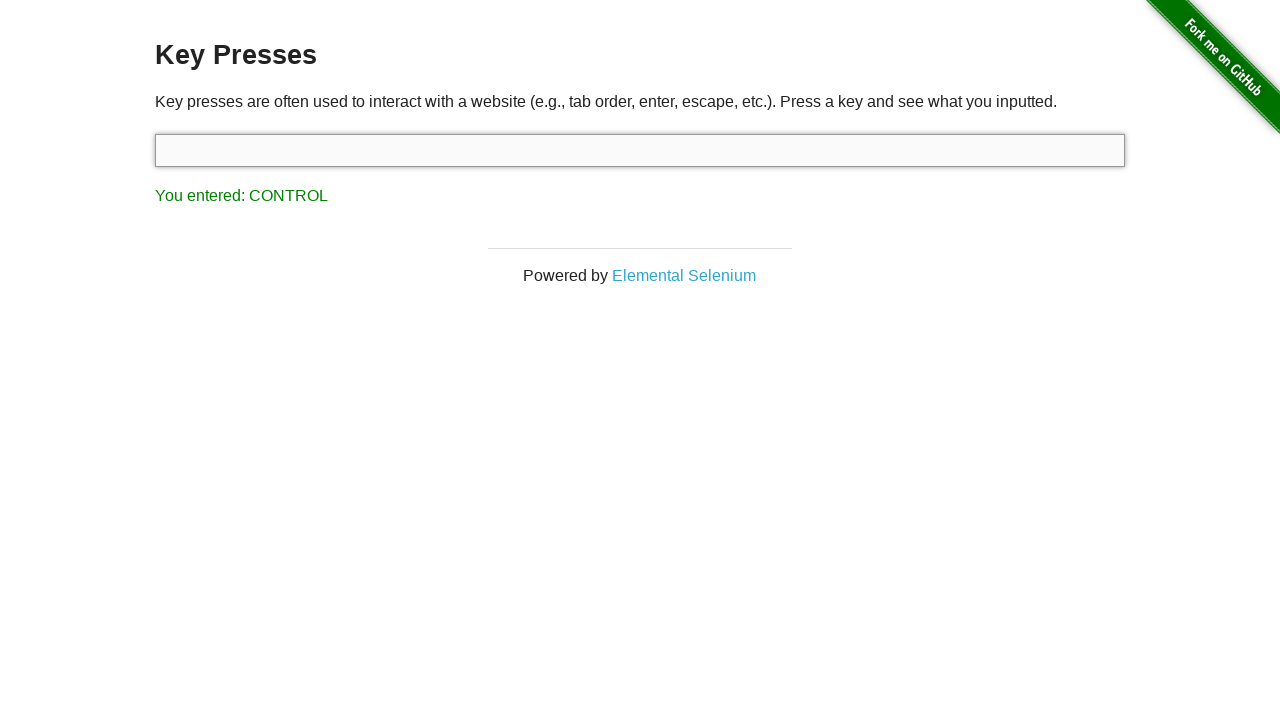

Pressed Space key on #target
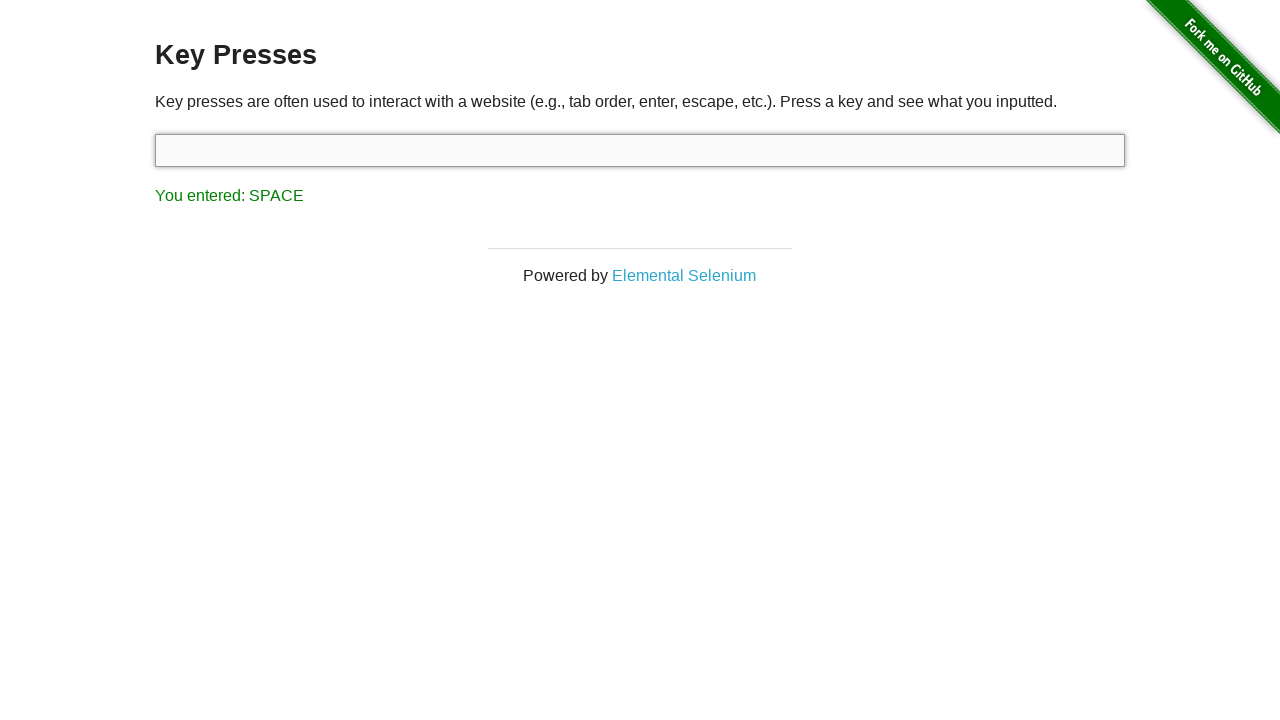

Verified that Space key press was detected and displayed correctly
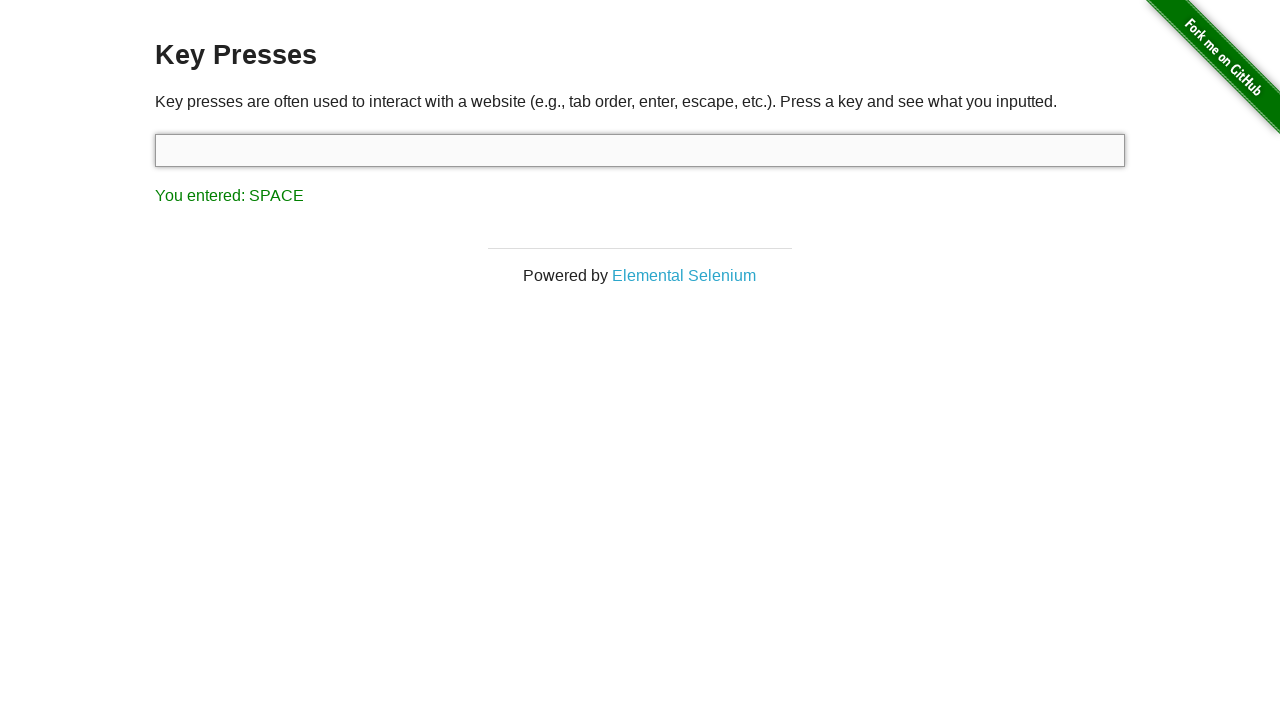

Pressed Shift key on #target
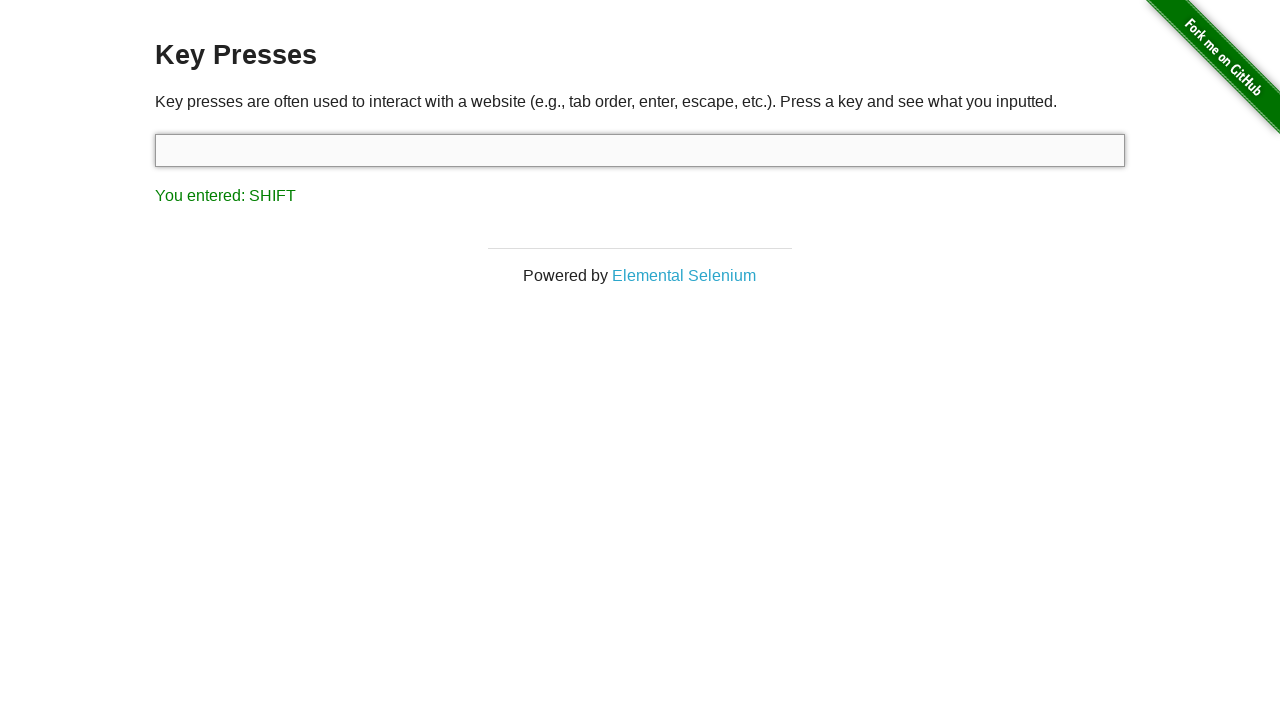

Verified that Shift key press was detected and displayed correctly
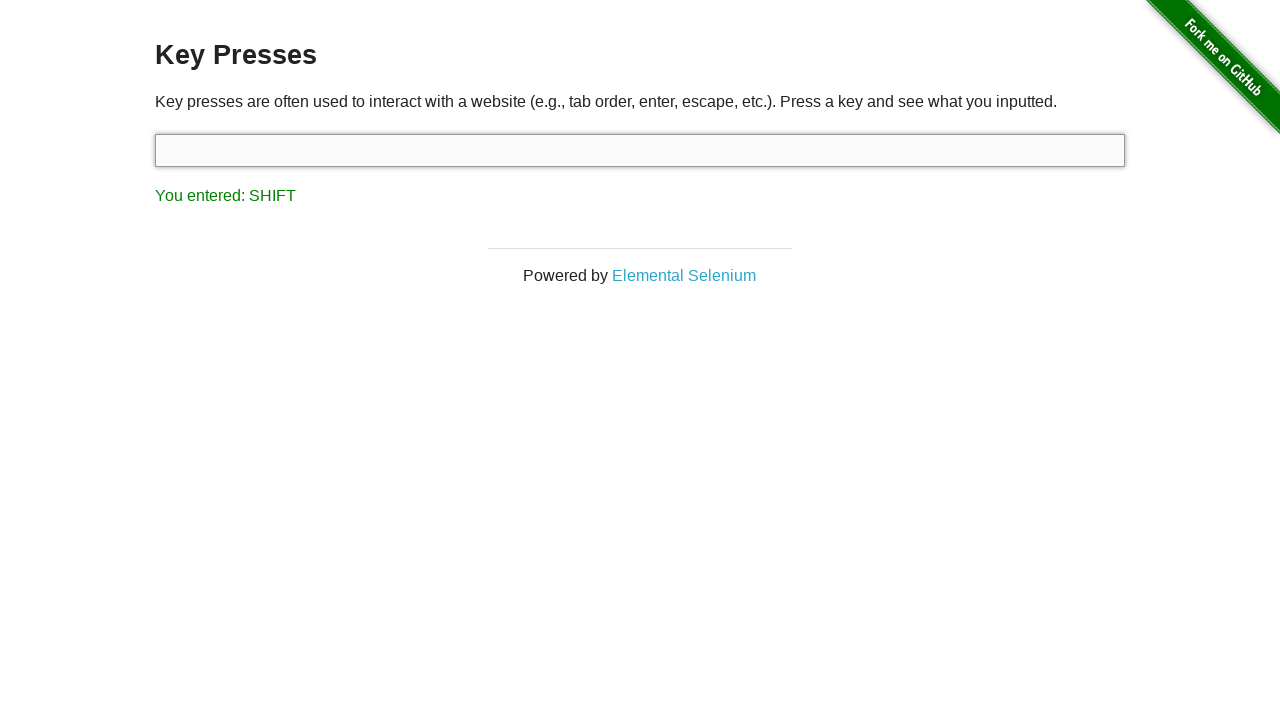

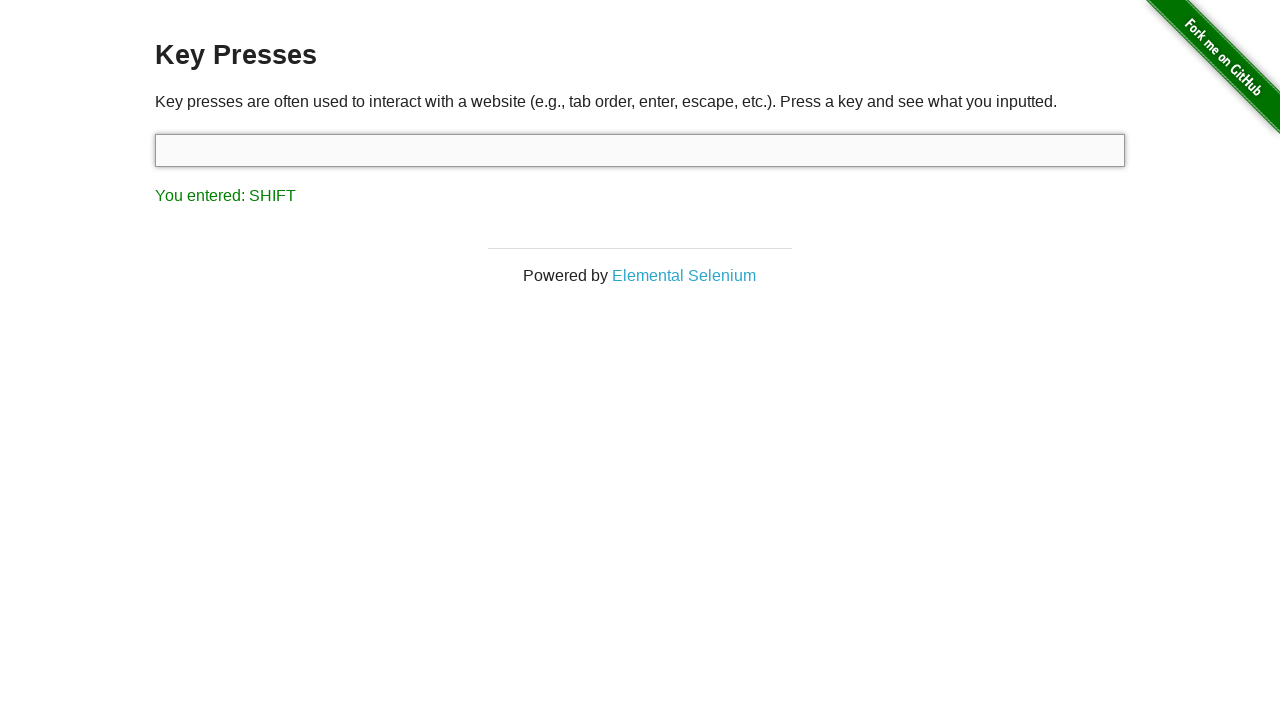